Tests checking and unchecking a checkbox labeled 'Pasta' on the sandbox

Starting URL: https://thefreerangetester.github.io/sandbox-automation-testing/

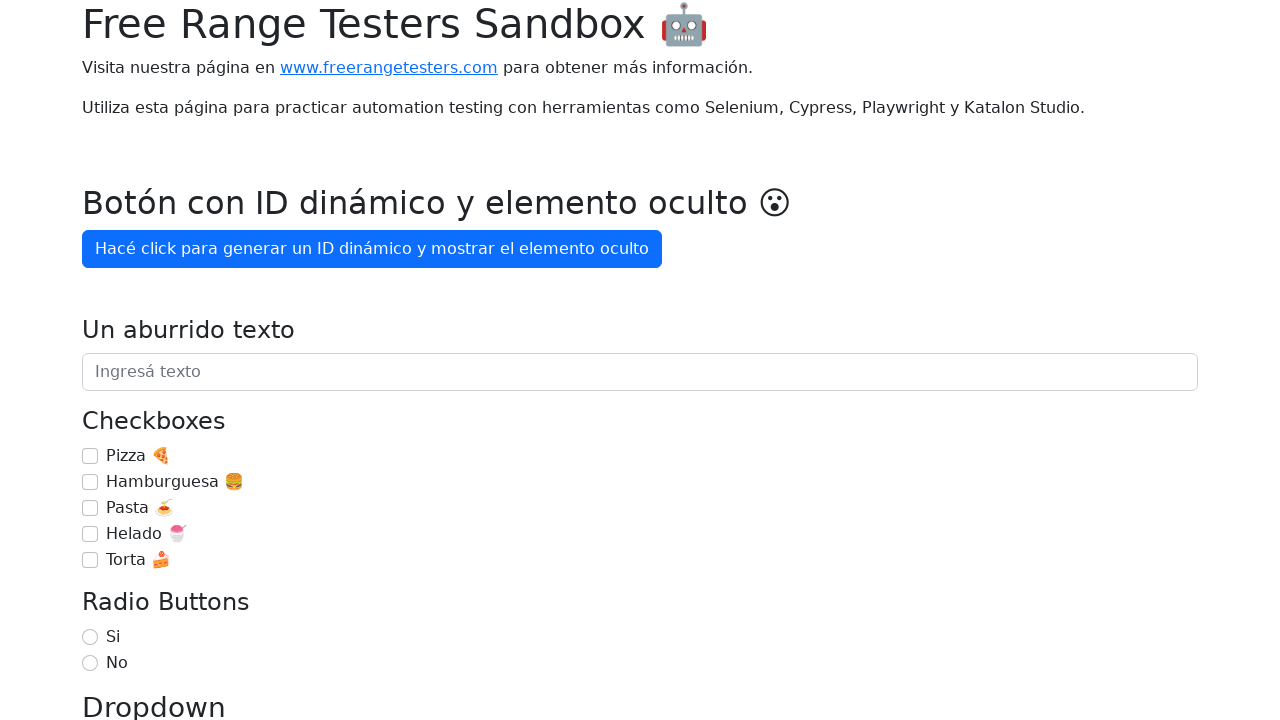

Checked the Pasta checkbox at (90, 508) on internal:label="Pasta \ud83c\udf5d"i
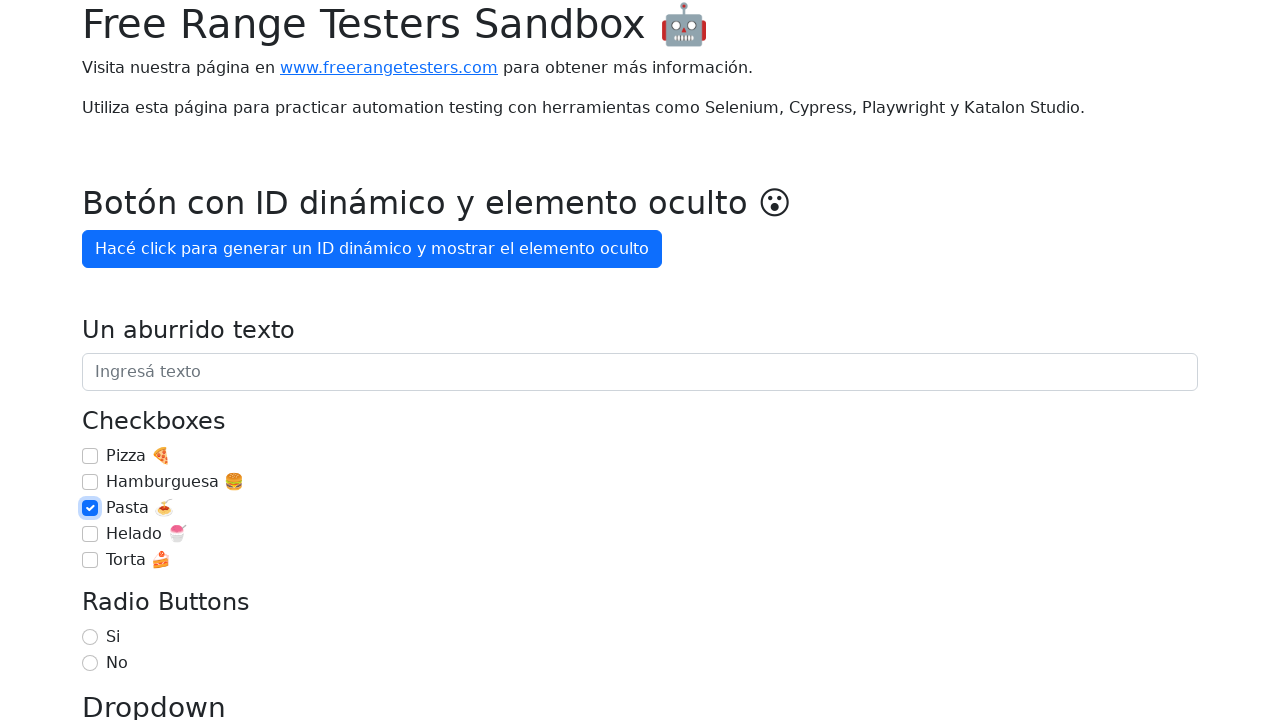

Unchecked the Pasta checkbox at (90, 508) on internal:label="Pasta \ud83c\udf5d"i
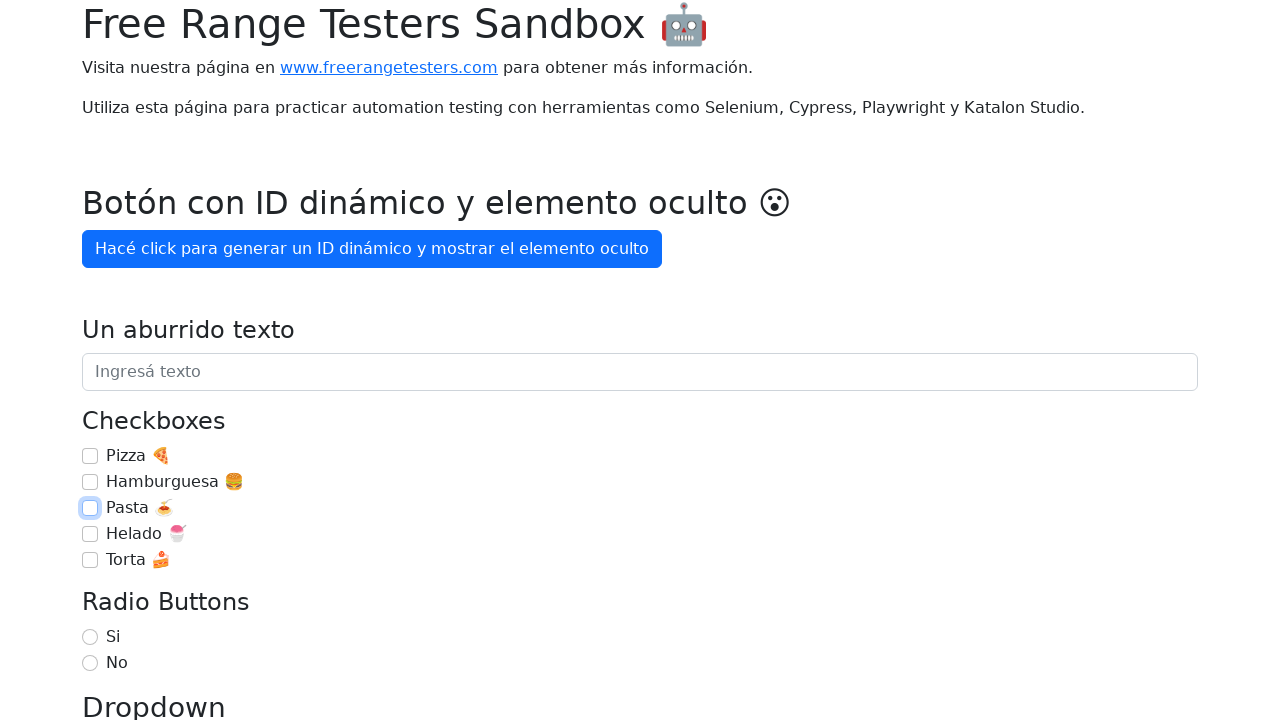

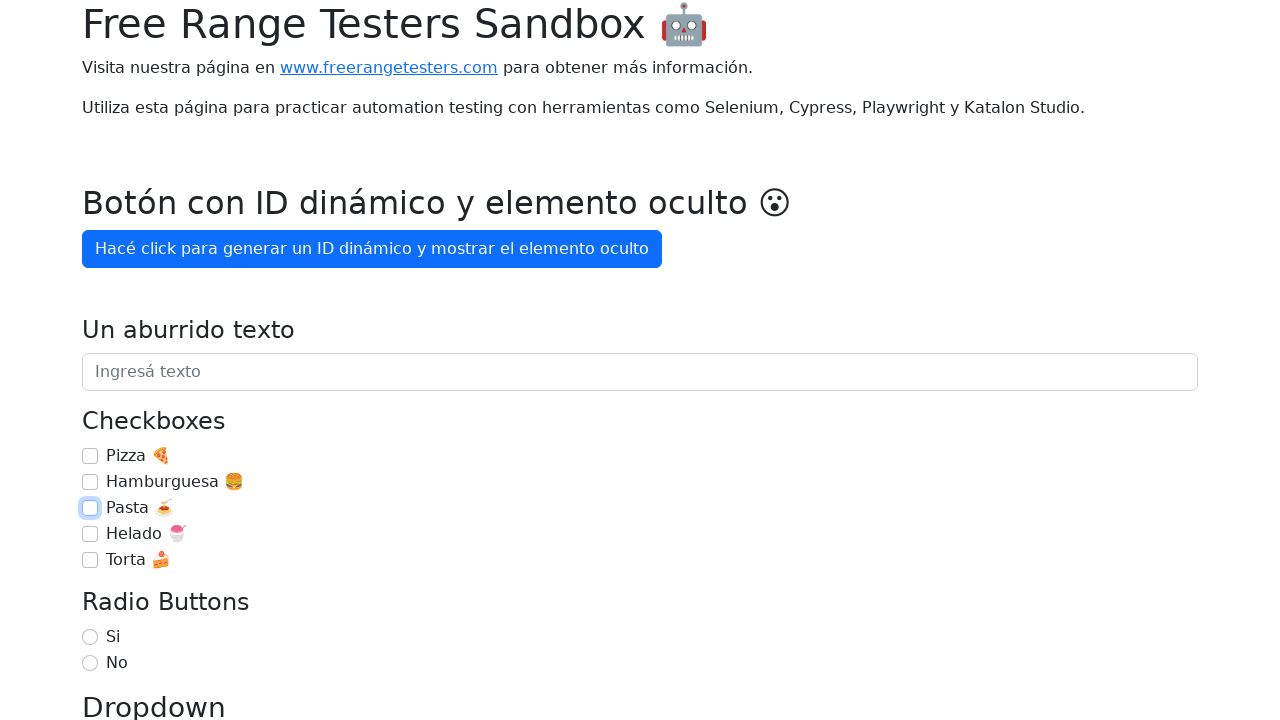